Tests date picker functionality by selecting a specific date (June 15, 2027) through calendar navigation and verifies the selected values

Starting URL: https://rahulshettyacademy.com/seleniumPractise/#/offers

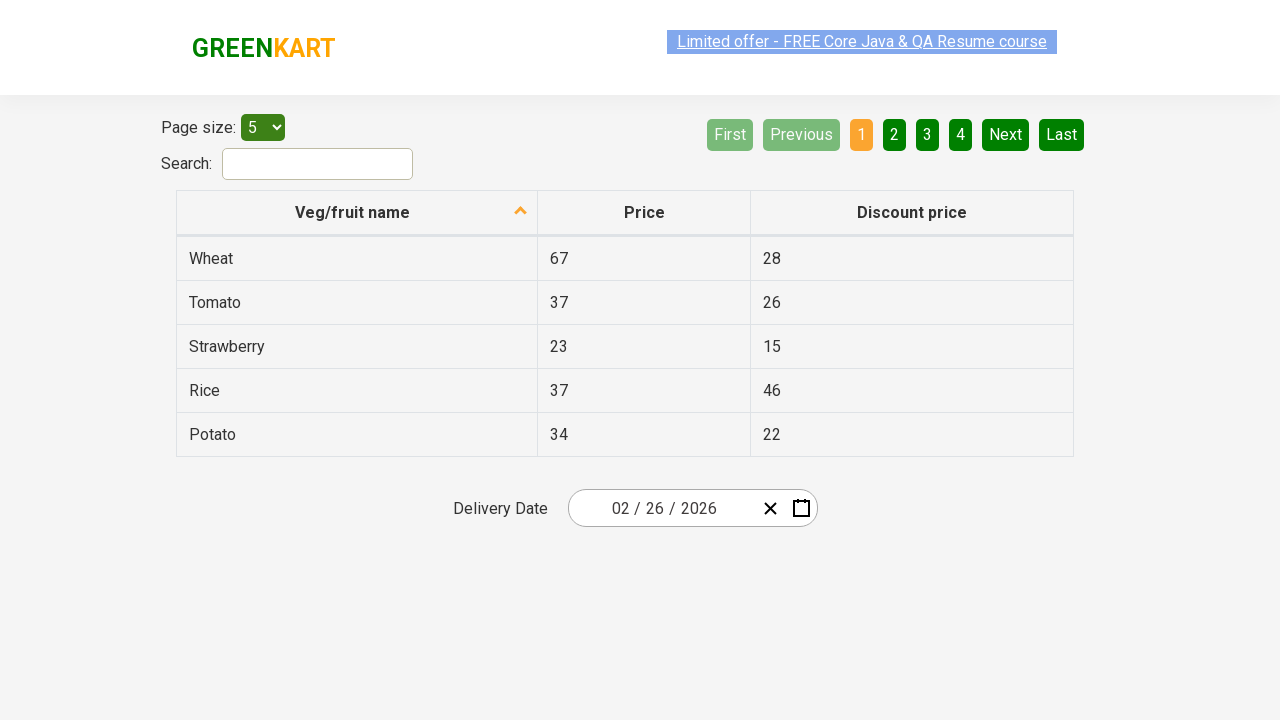

Clicked date picker input group to open calendar at (662, 508) on .react-date-picker__inputGroup
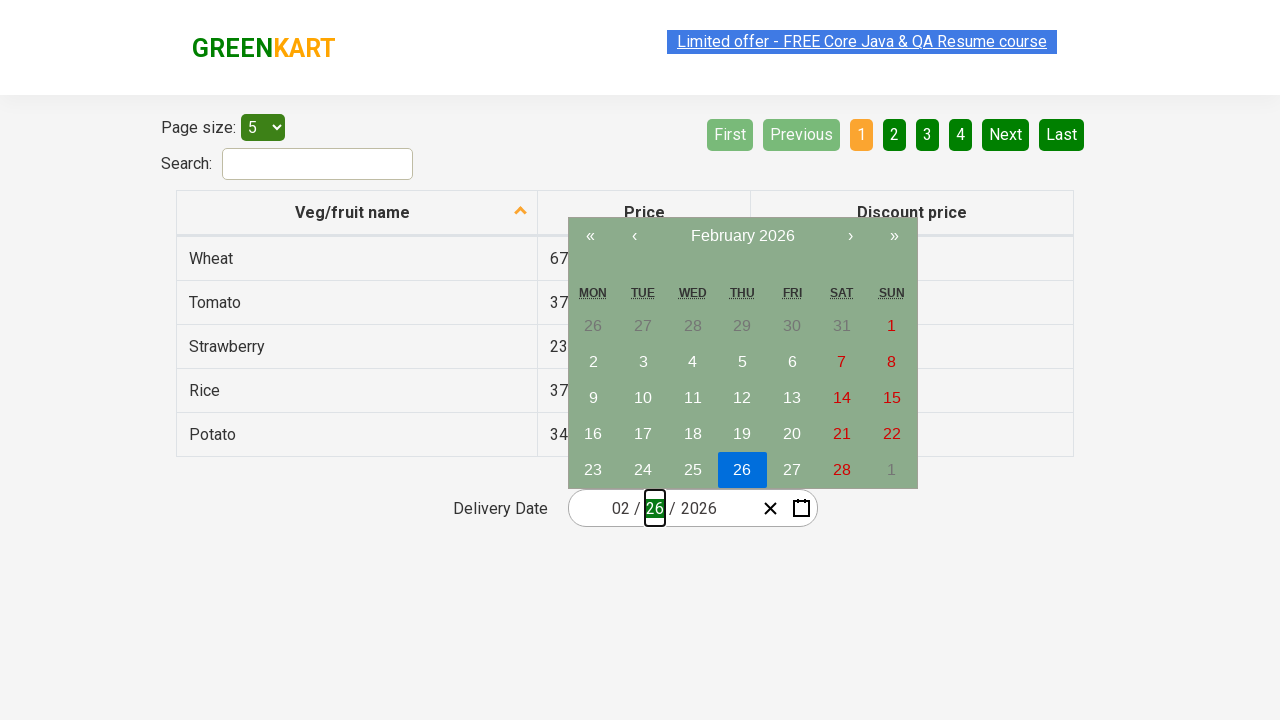

Clicked calendar navigation label to navigate to month view at (742, 236) on .react-calendar__navigation__label
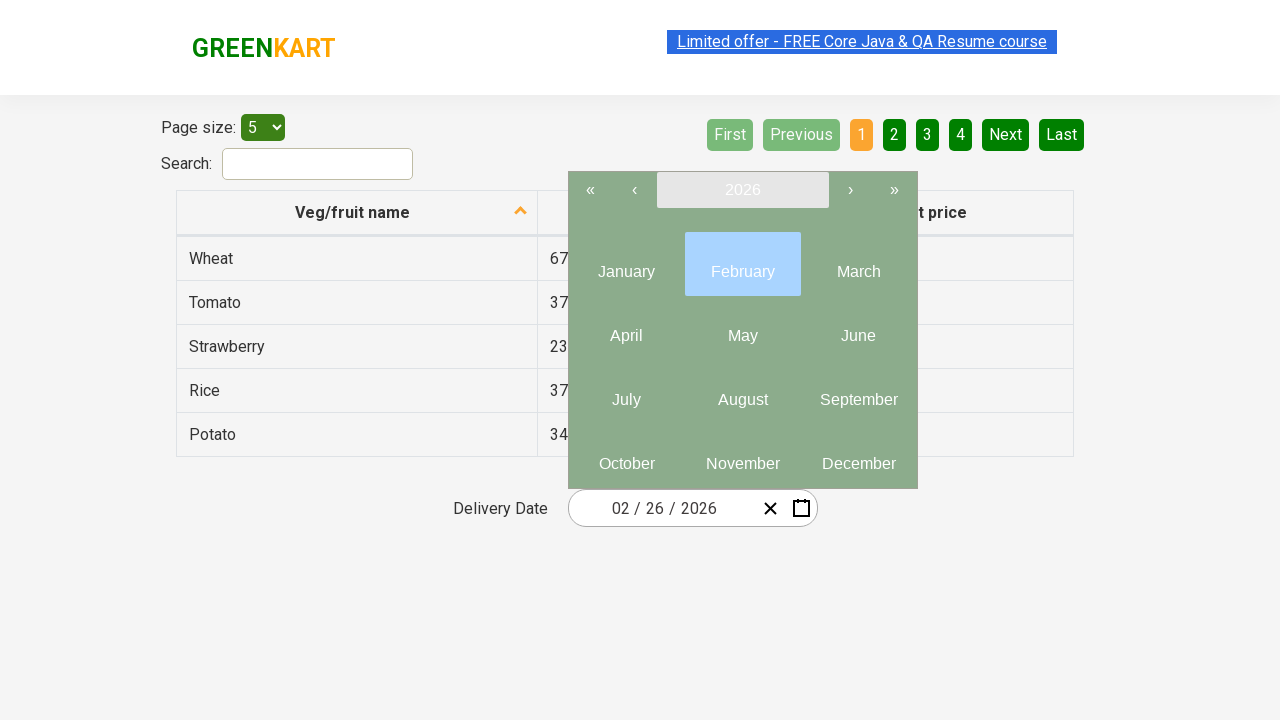

Clicked calendar navigation label again to navigate to year view at (742, 190) on .react-calendar__navigation__label
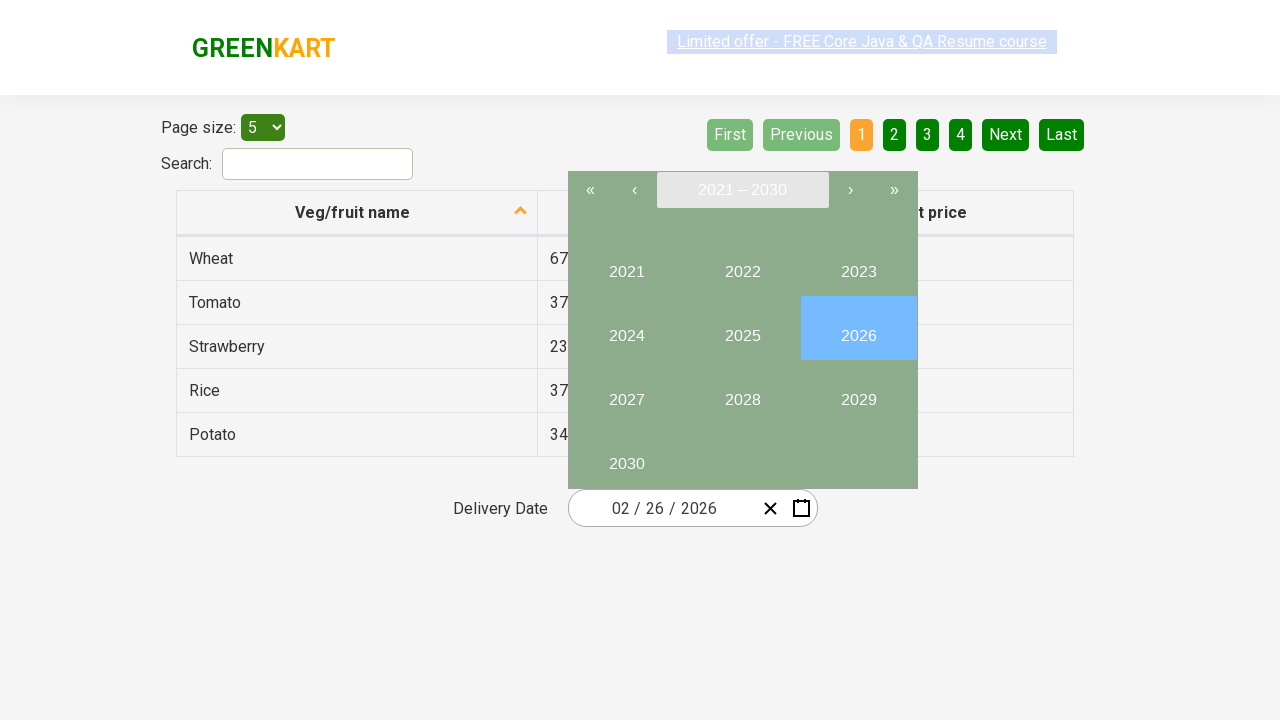

Selected year 2027 from calendar at (626, 392) on internal:text="2027"i
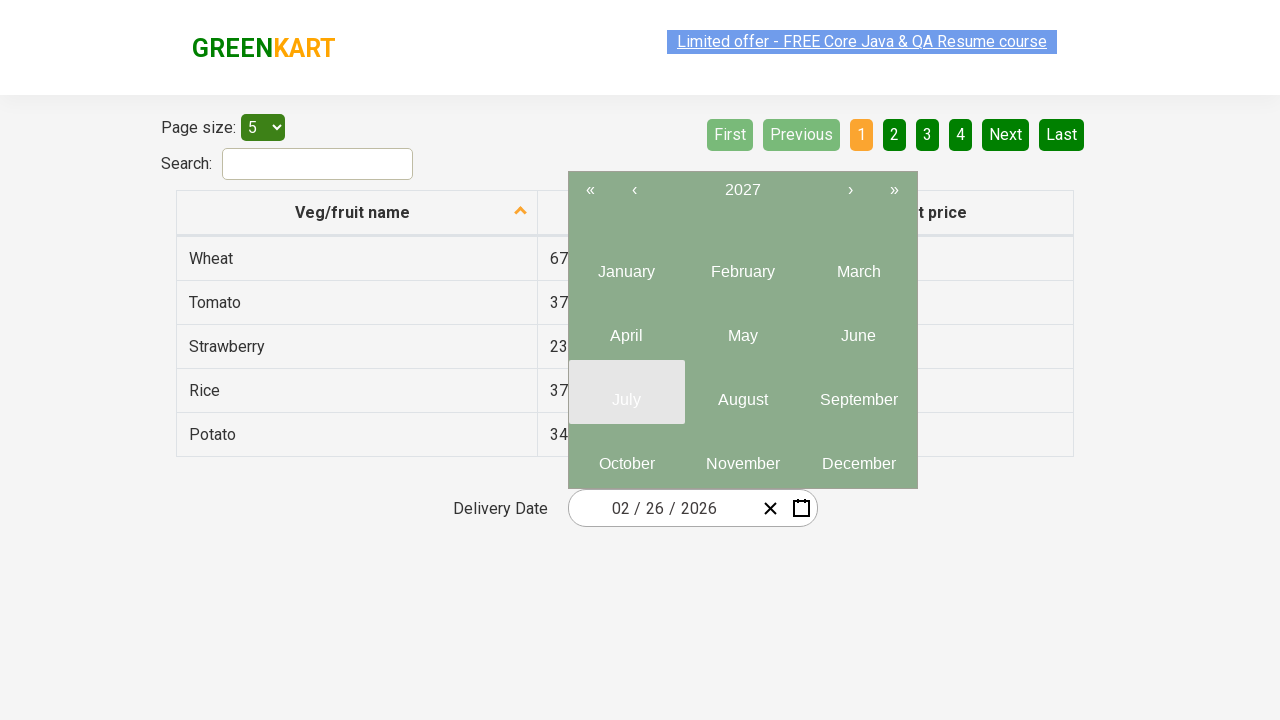

Selected month 6 (June) from year view at (858, 328) on .react-calendar__year-view__months__month >> nth=5
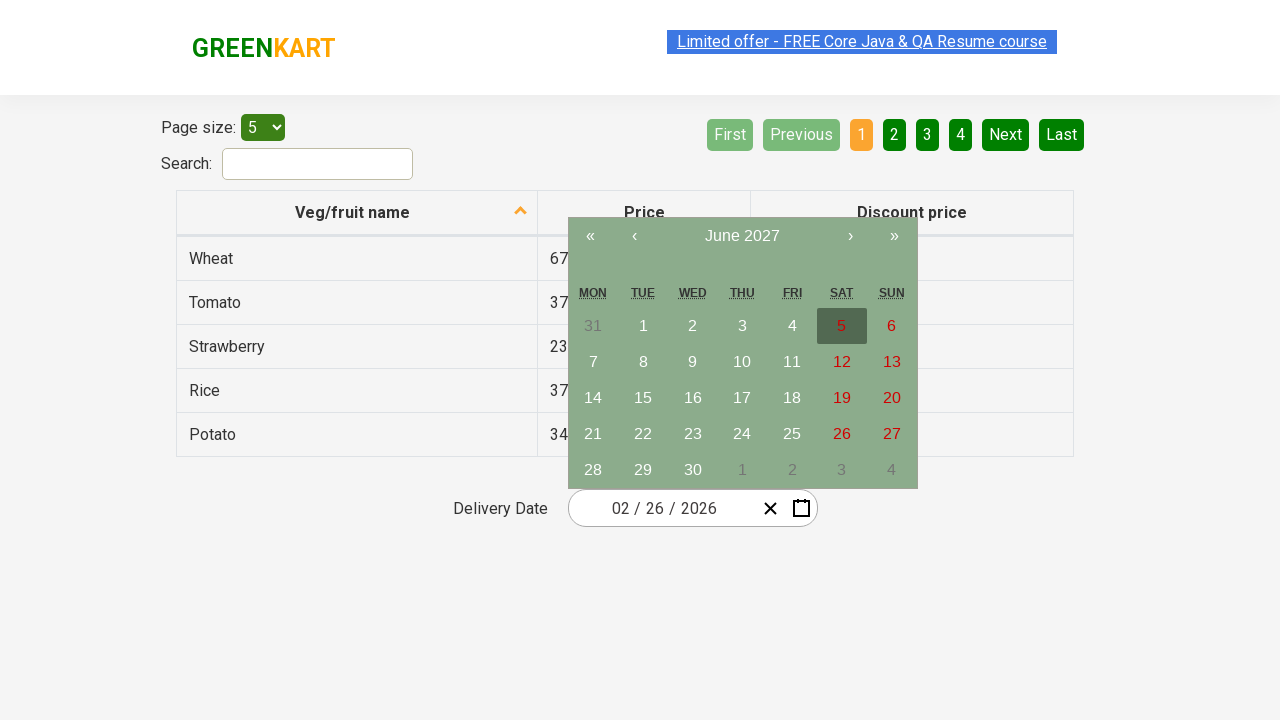

Selected day 15 from month calendar at (643, 398) on //abbr[text()='15']
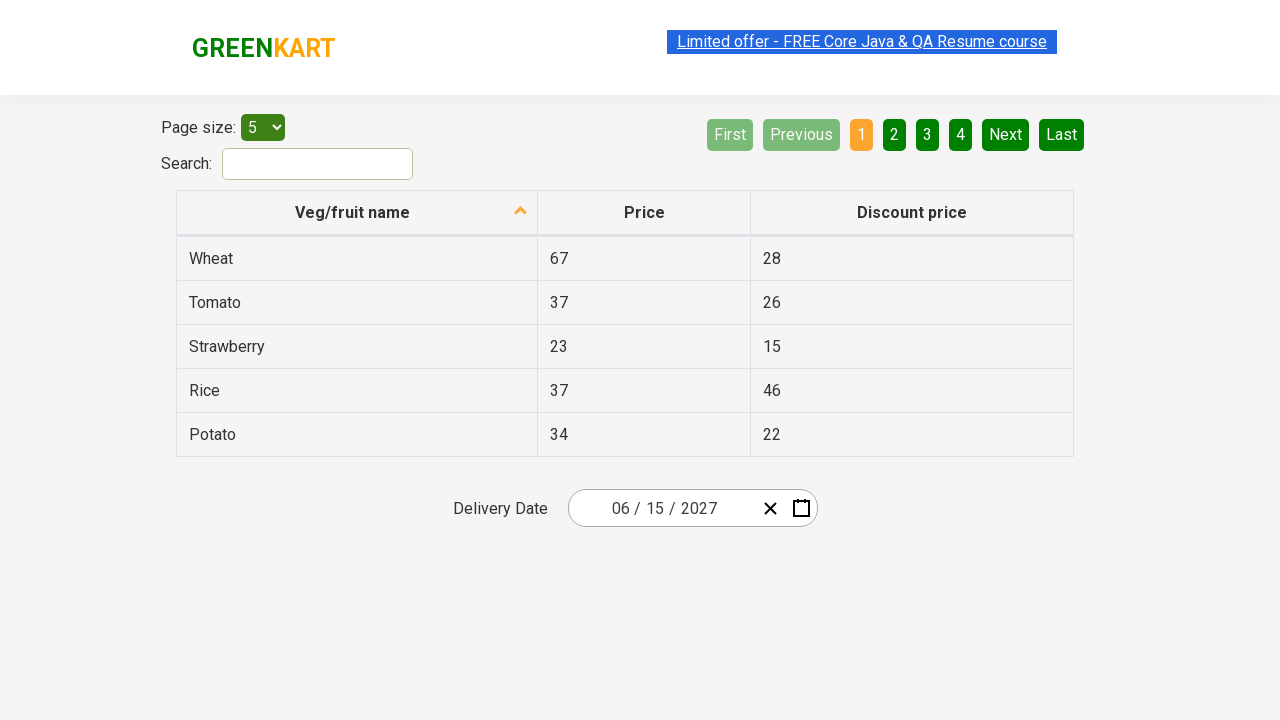

Located 4 date input fields for verification
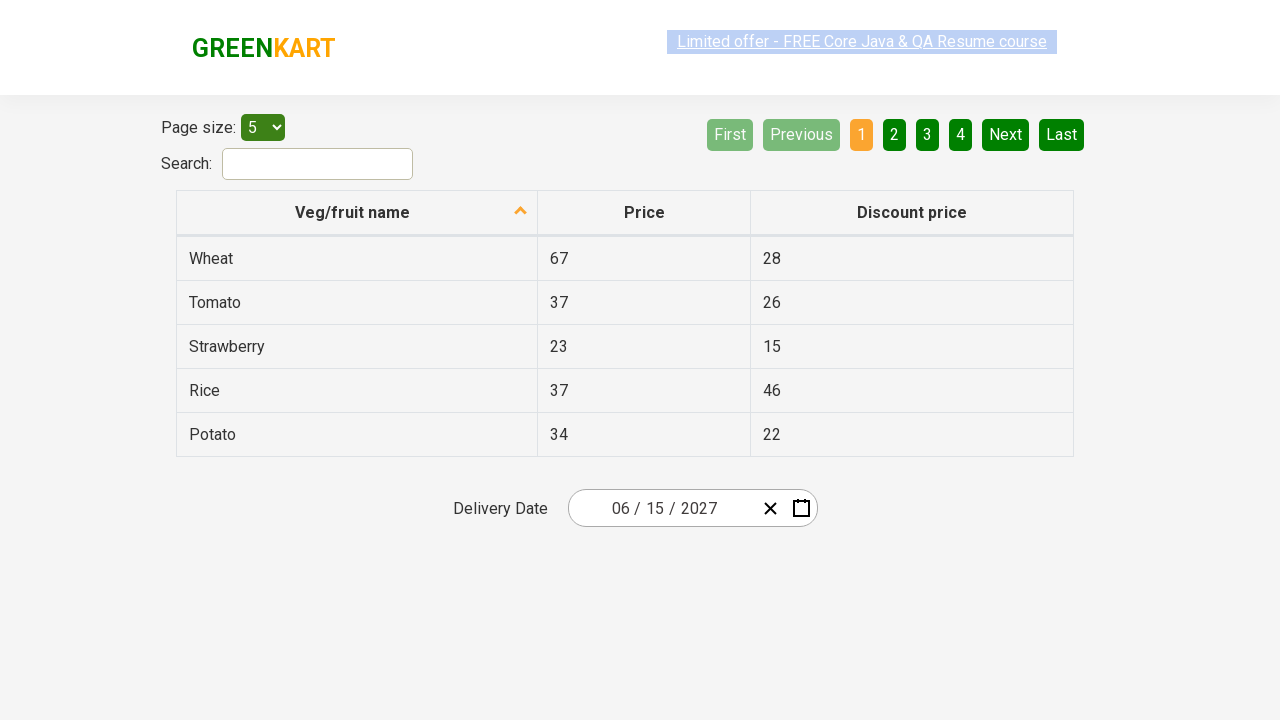

Retrieved value '6' from input field 1
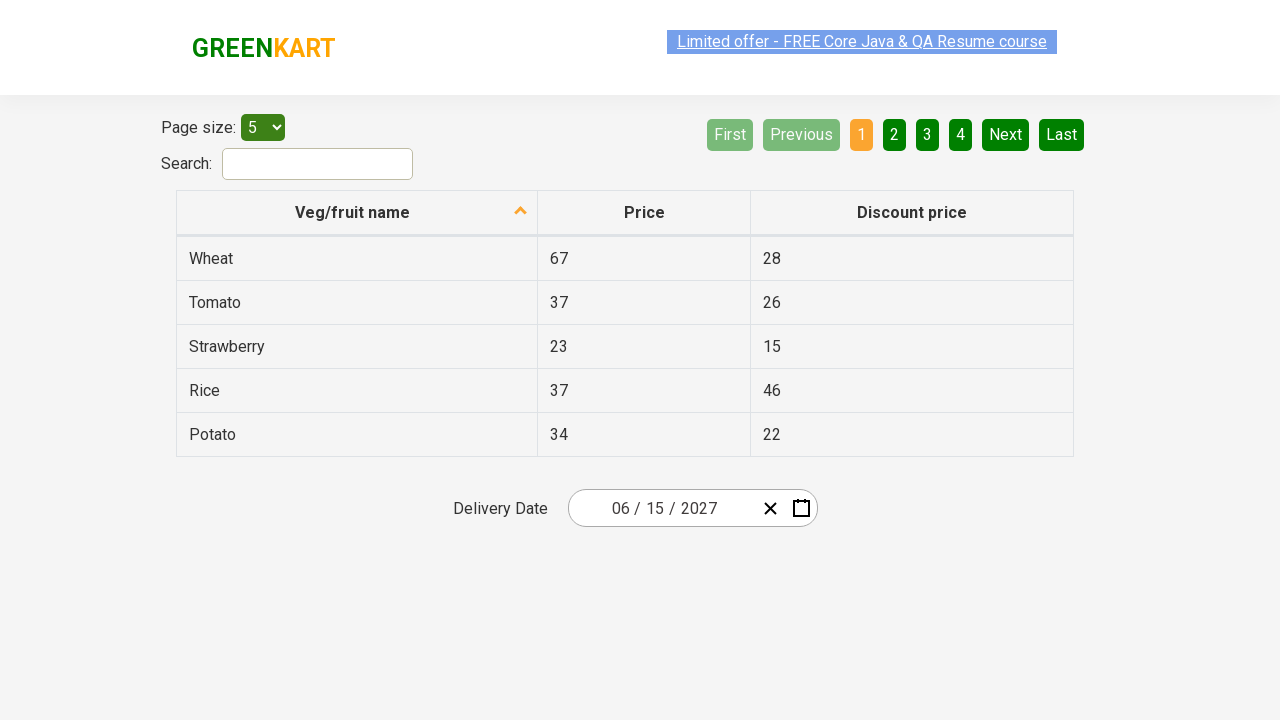

Verified input field 1 matches expected value '6'
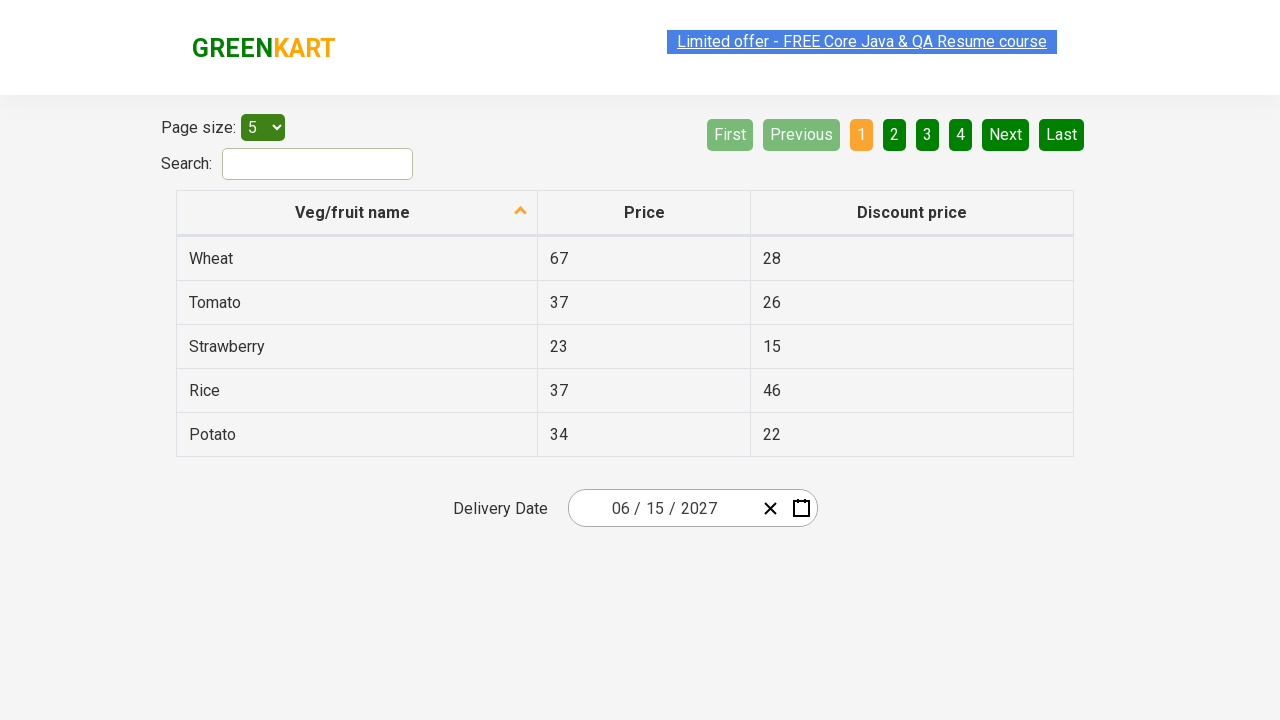

Retrieved value '15' from input field 2
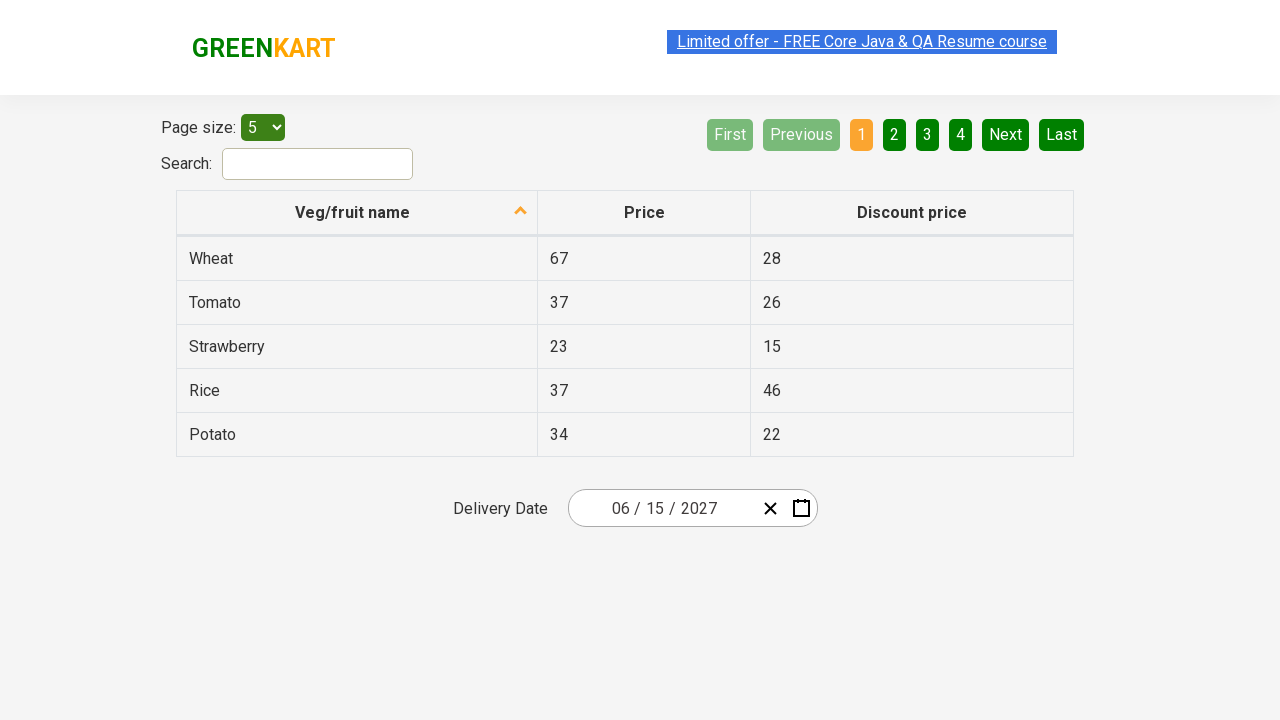

Verified input field 2 matches expected value '15'
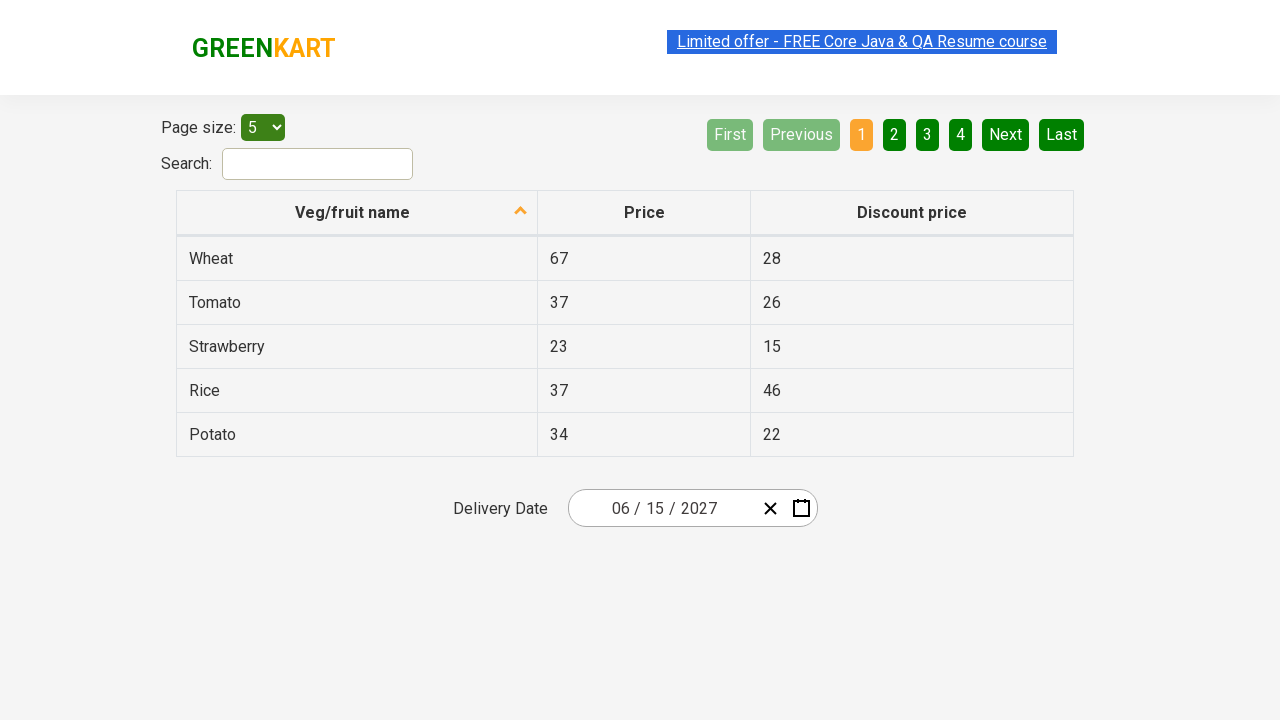

Retrieved value '2027' from input field 3
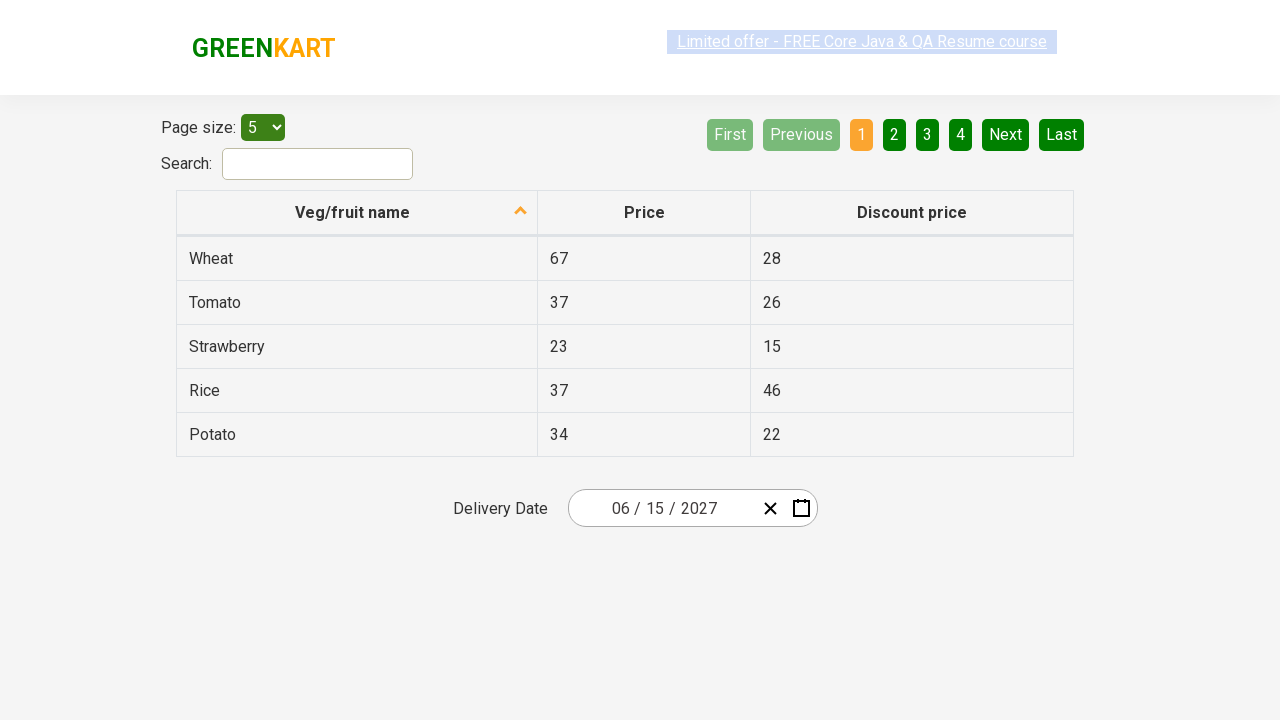

Verified input field 3 matches expected value '2027'
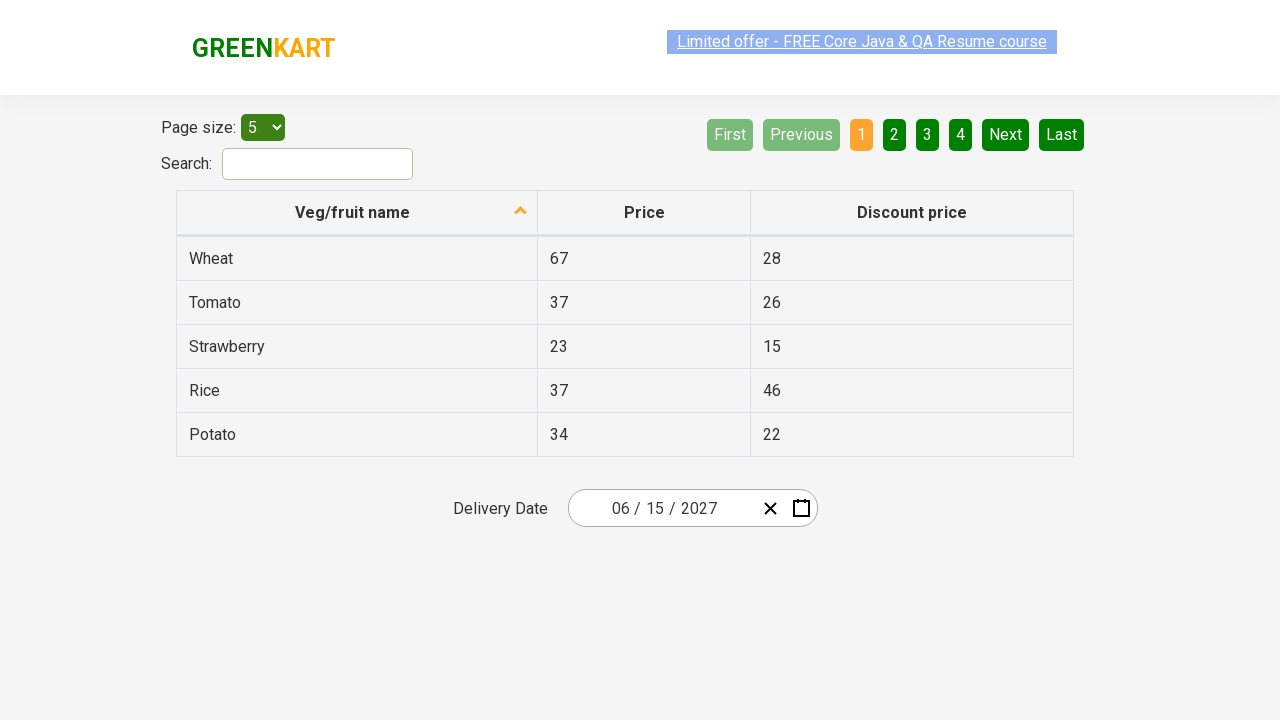

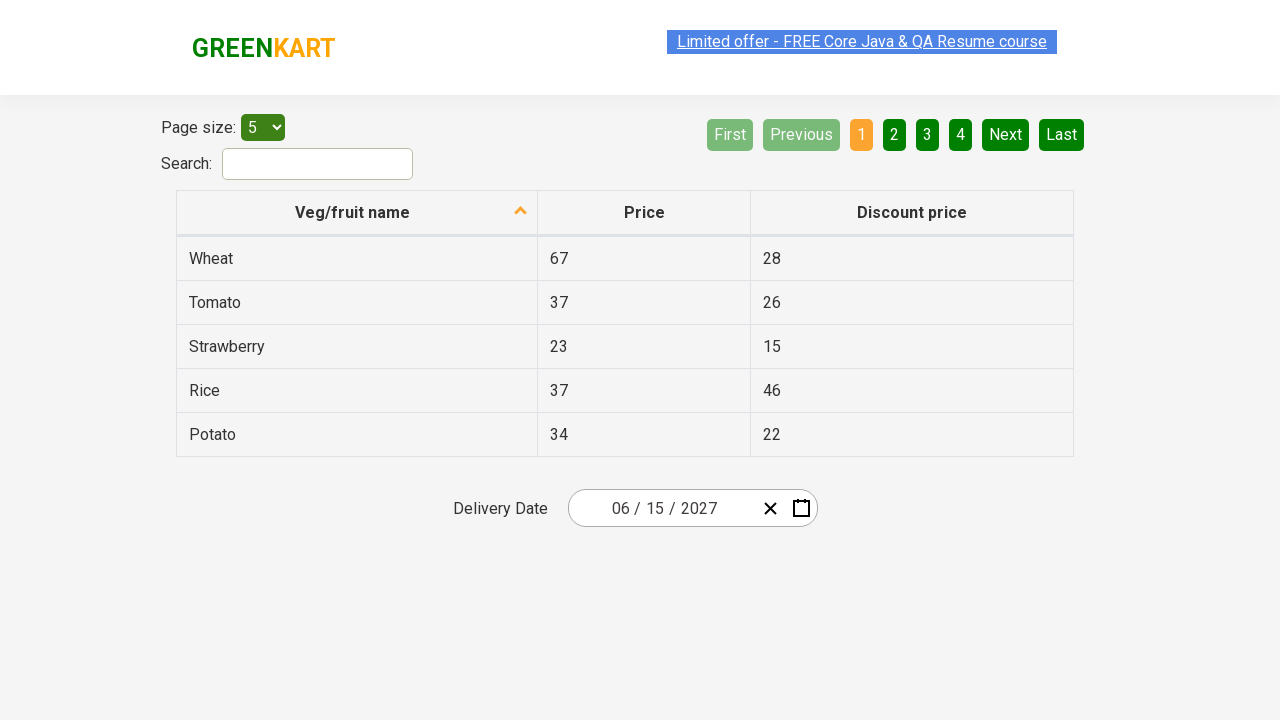